Tests jQuery UI spinner widget functionality by clicking up and down buttons to increment and decrement values

Starting URL: https://jqueryui.com/spinner/

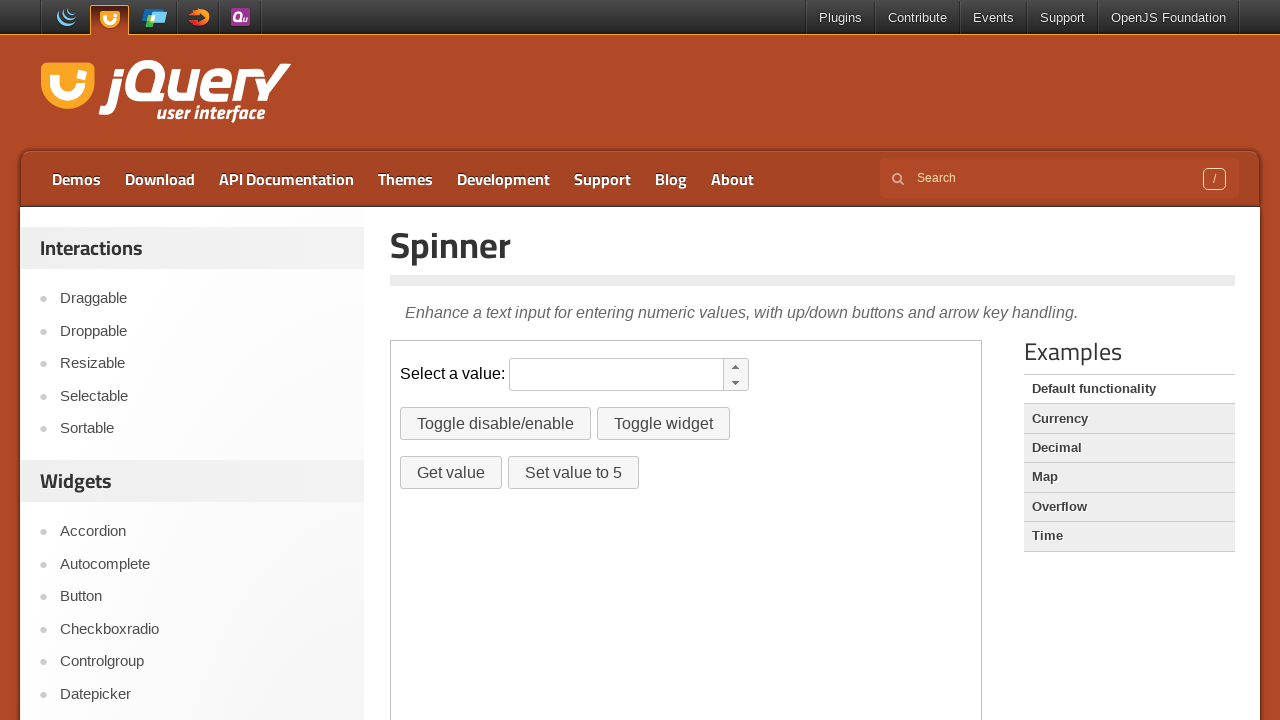

Located iframe containing spinner widget
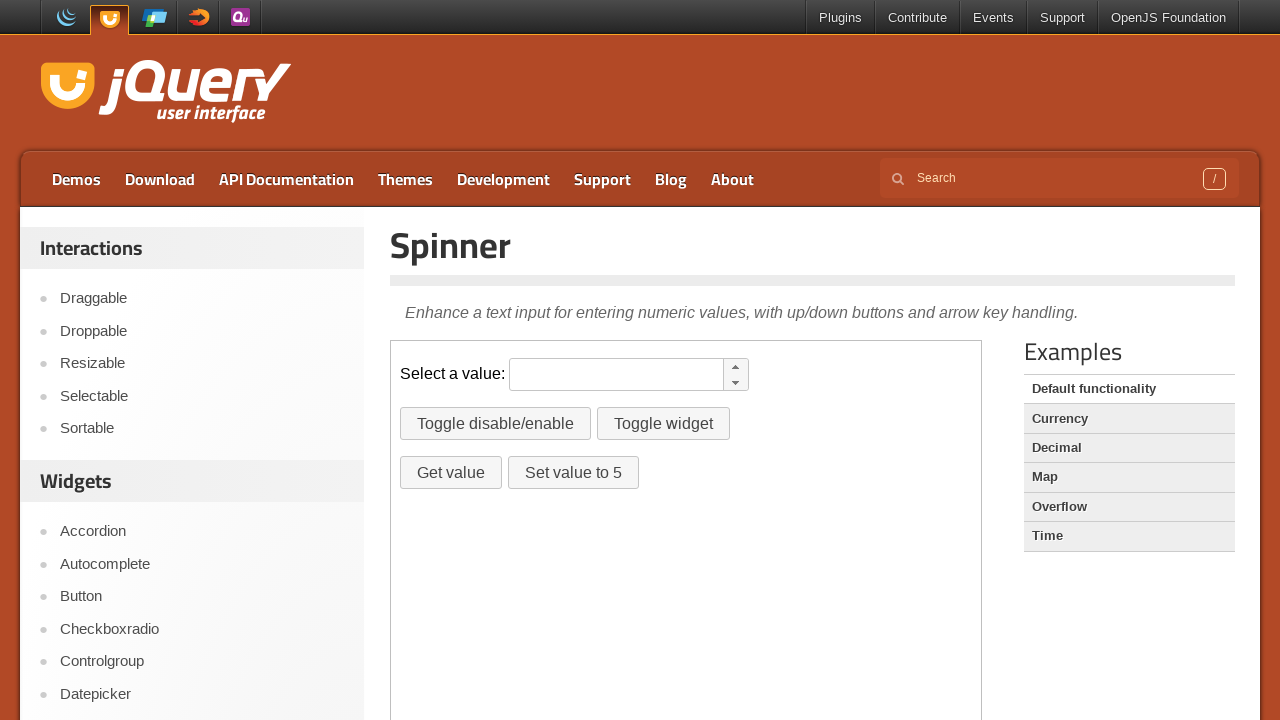

Located spinner up button
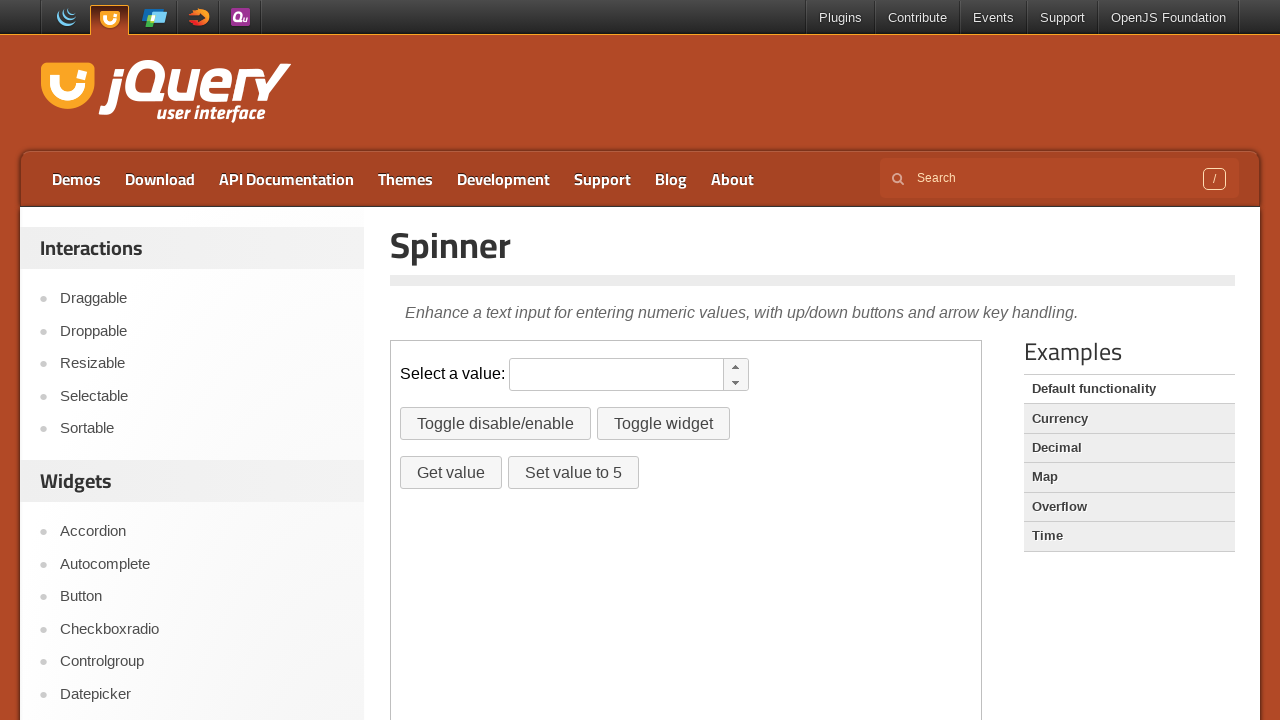

Clicked spinner up button (1st click) at (736, 367) on iframe >> nth=0 >> internal:control=enter-frame >> xpath=//span/a[contains(@clas
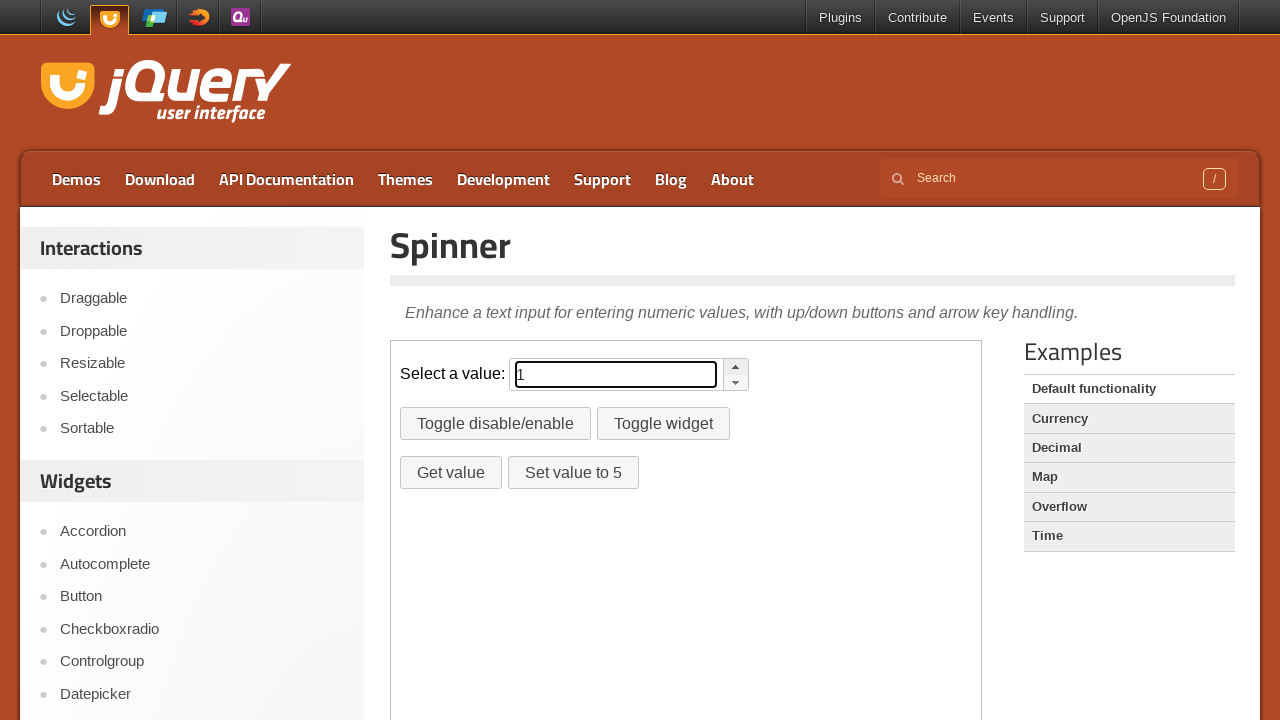

Clicked spinner up button (2nd click) at (736, 367) on iframe >> nth=0 >> internal:control=enter-frame >> xpath=//span/a[contains(@clas
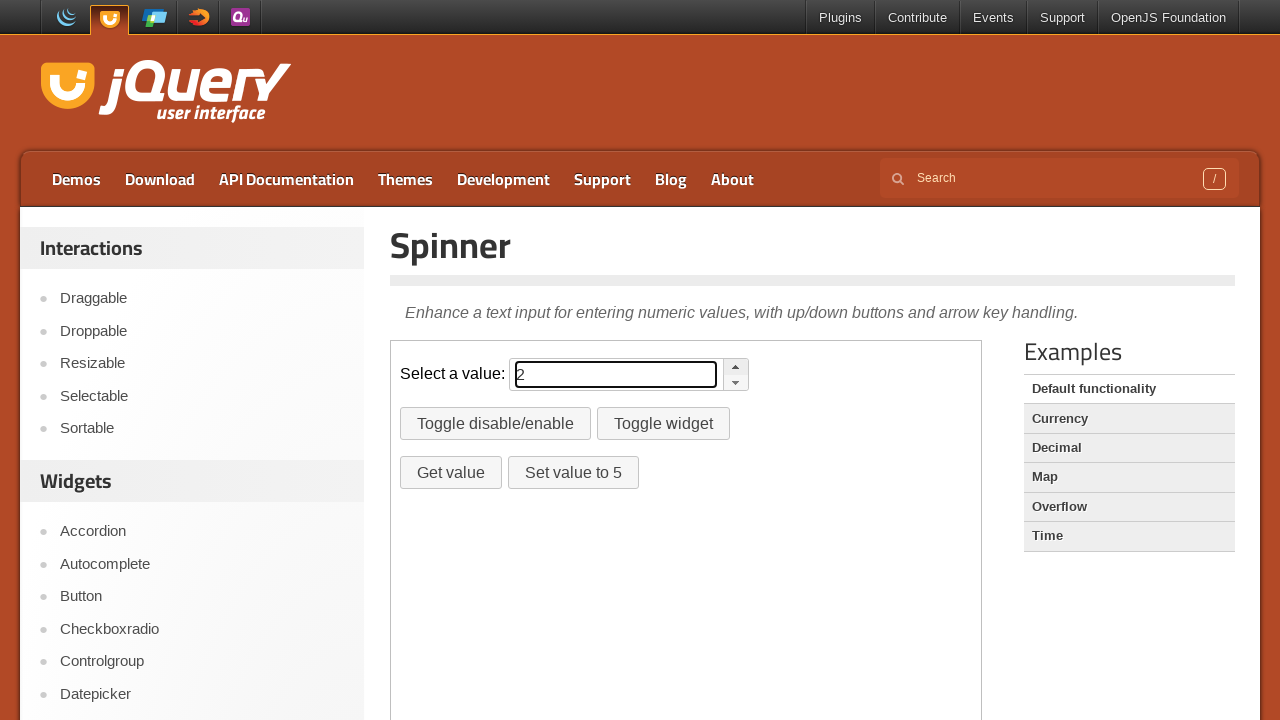

Clicked spinner up button (3rd click) at (736, 367) on iframe >> nth=0 >> internal:control=enter-frame >> xpath=//span/a[contains(@clas
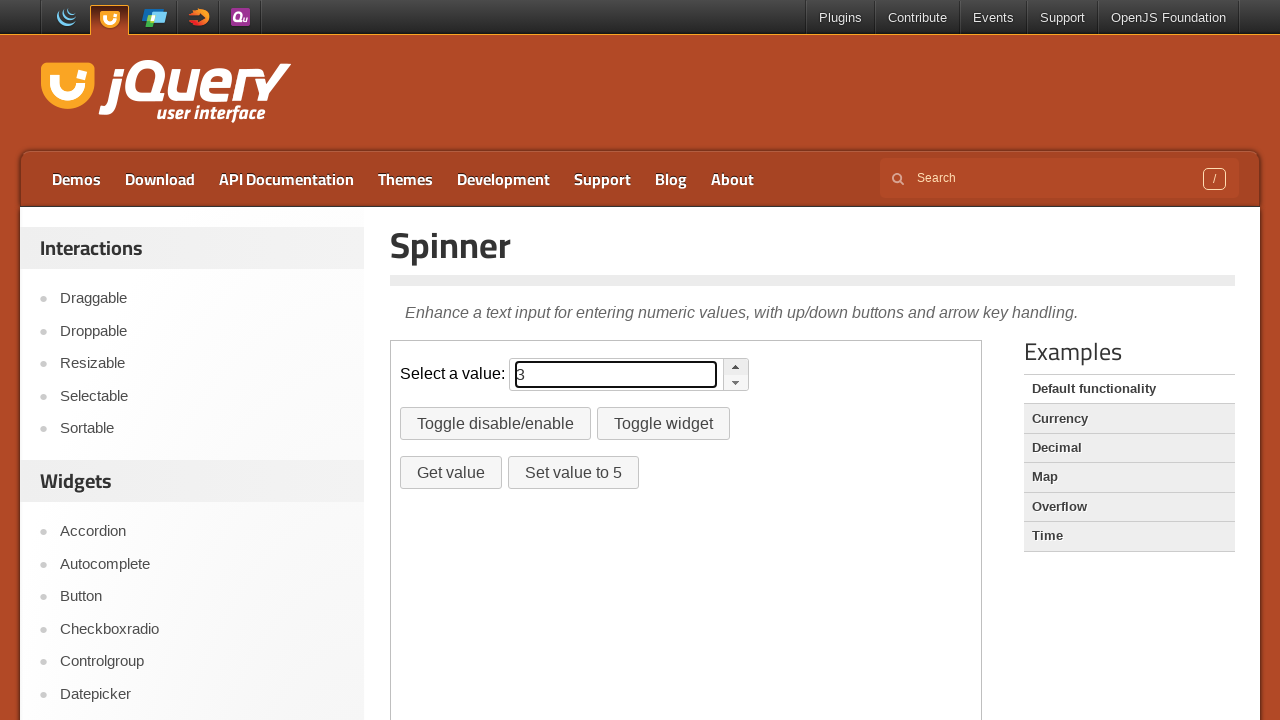

Located spinner input field
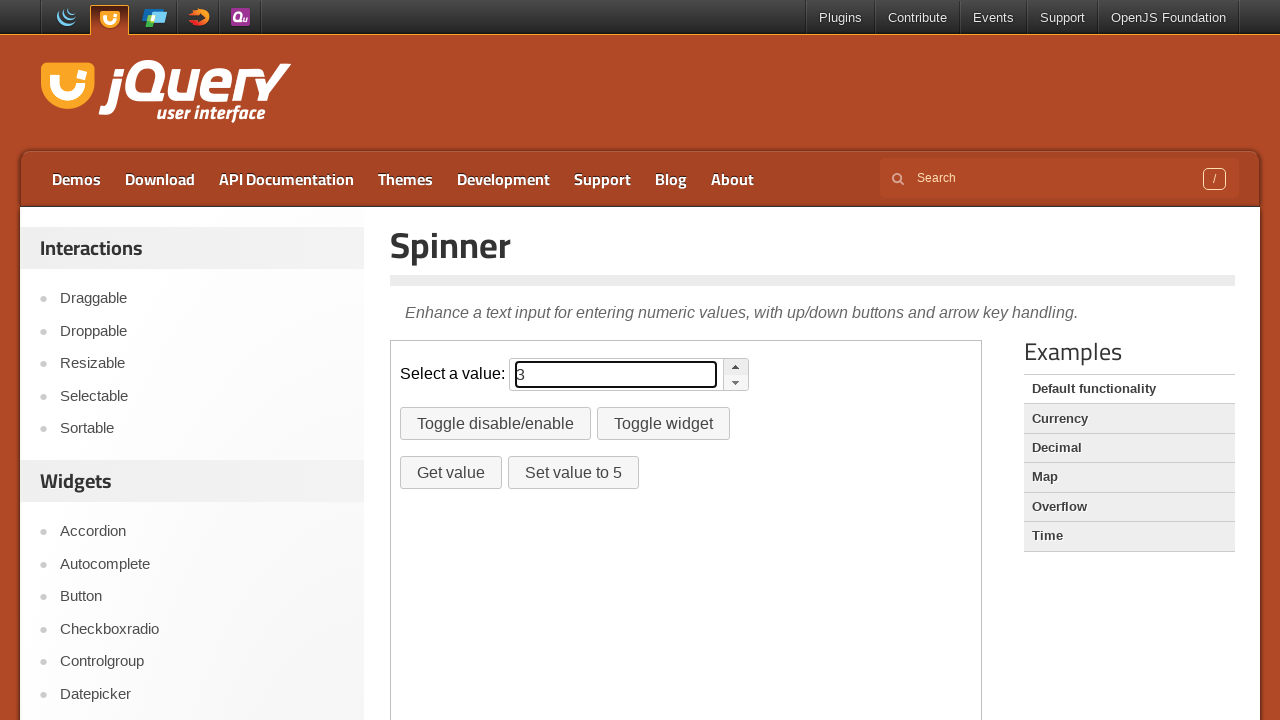

Cleared spinner input field on iframe >> nth=0 >> internal:control=enter-frame >> xpath=//span/input[@id='spinn
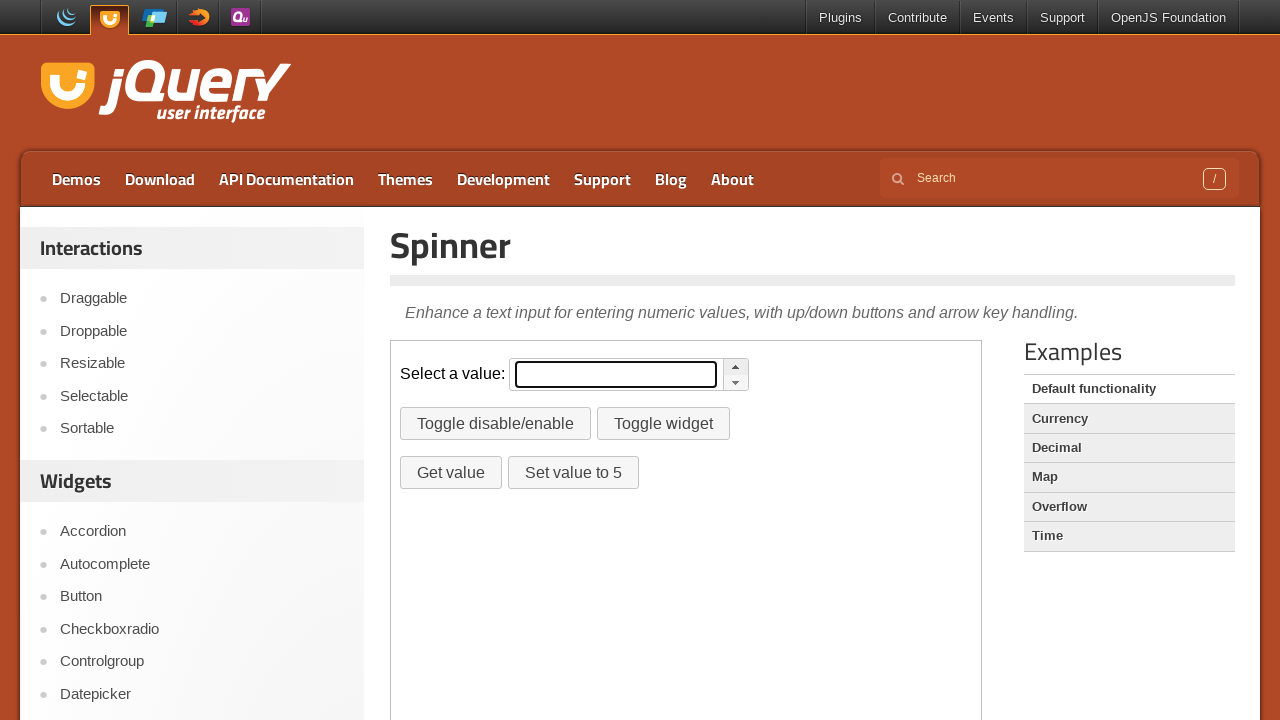

Located spinner down button
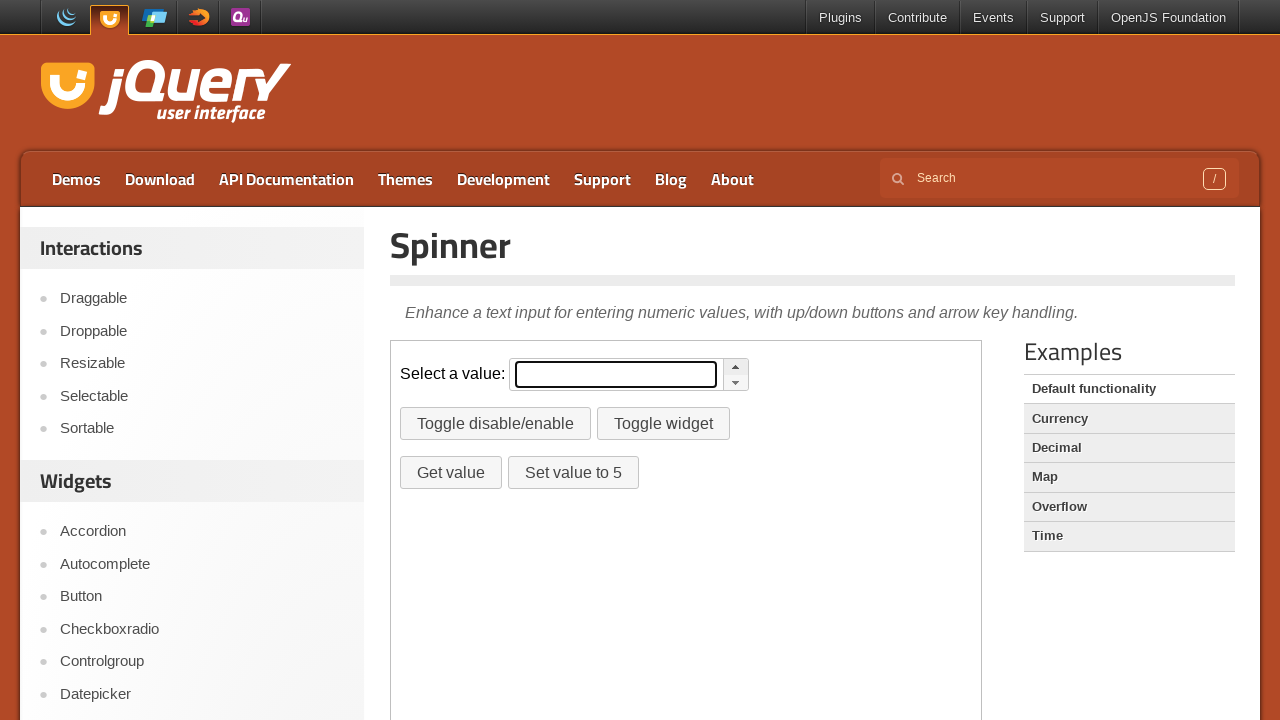

Clicked spinner down button (1st click) at (736, 382) on iframe >> nth=0 >> internal:control=enter-frame >> xpath=//span/a[contains(@clas
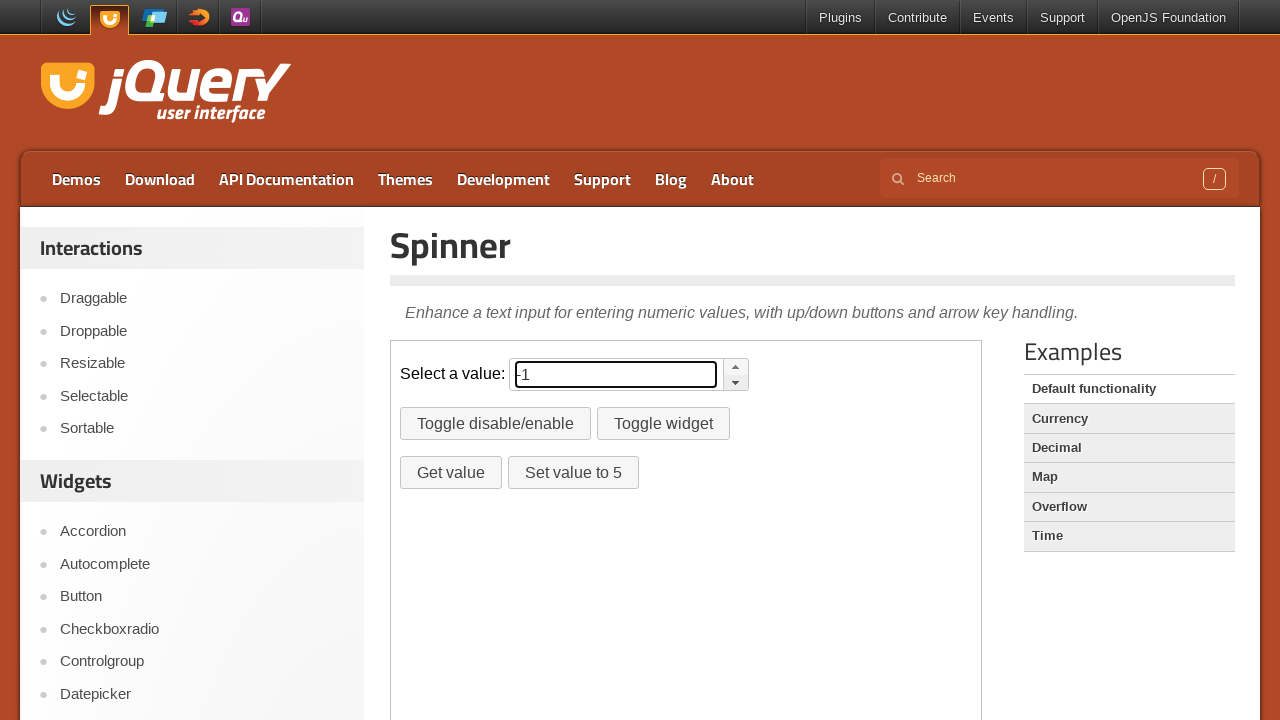

Clicked spinner down button (2nd click) at (736, 382) on iframe >> nth=0 >> internal:control=enter-frame >> xpath=//span/a[contains(@clas
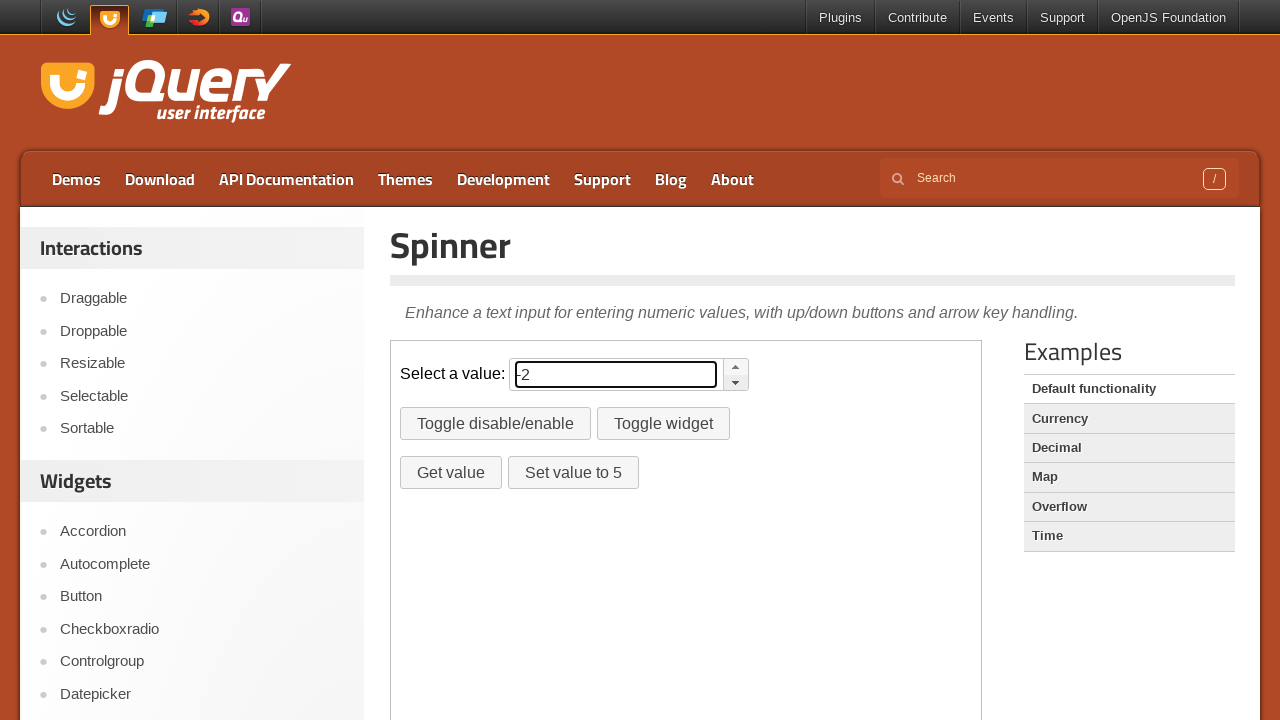

Clicked spinner down button (3rd click) at (736, 382) on iframe >> nth=0 >> internal:control=enter-frame >> xpath=//span/a[contains(@clas
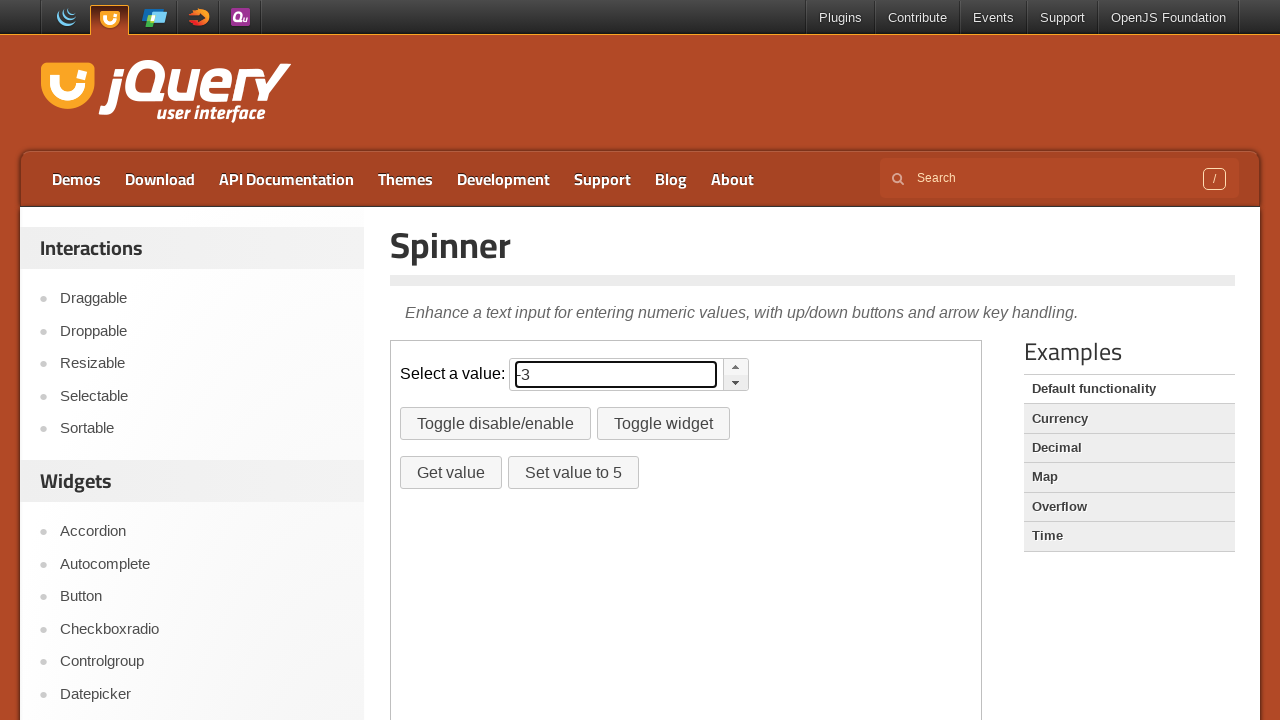

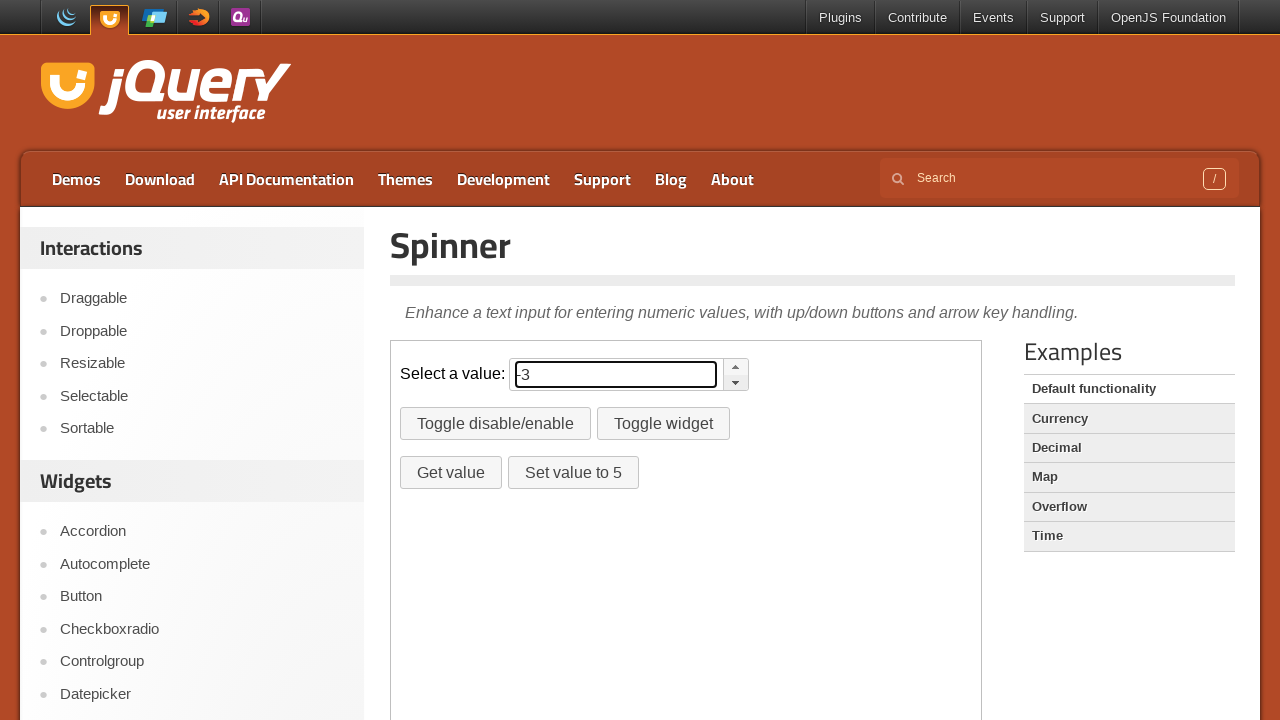